Navigates to the about section by clicking on links from the home page

Starting URL: https://contacts-app.tobbymarshall815.vercel.app/home

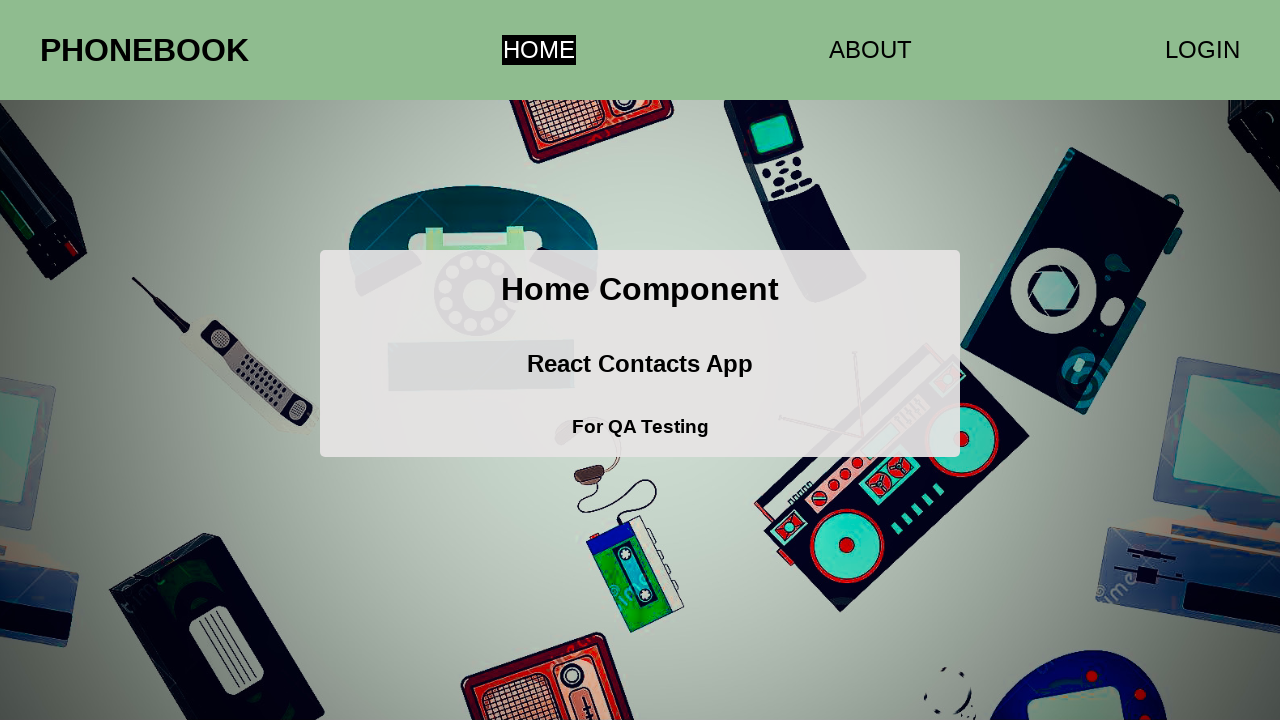

Located all anchor tags on the home page
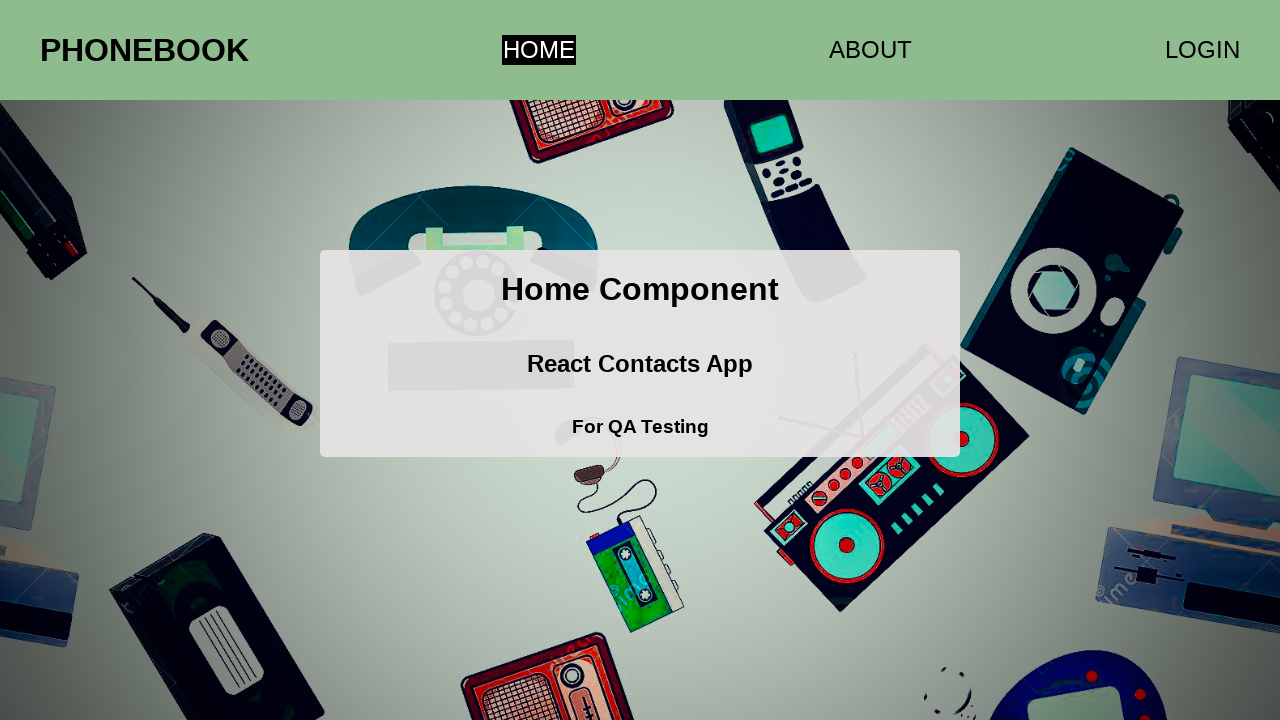

Clicked on the About link (second to last anchor tag) at (870, 50) on a >> nth=1
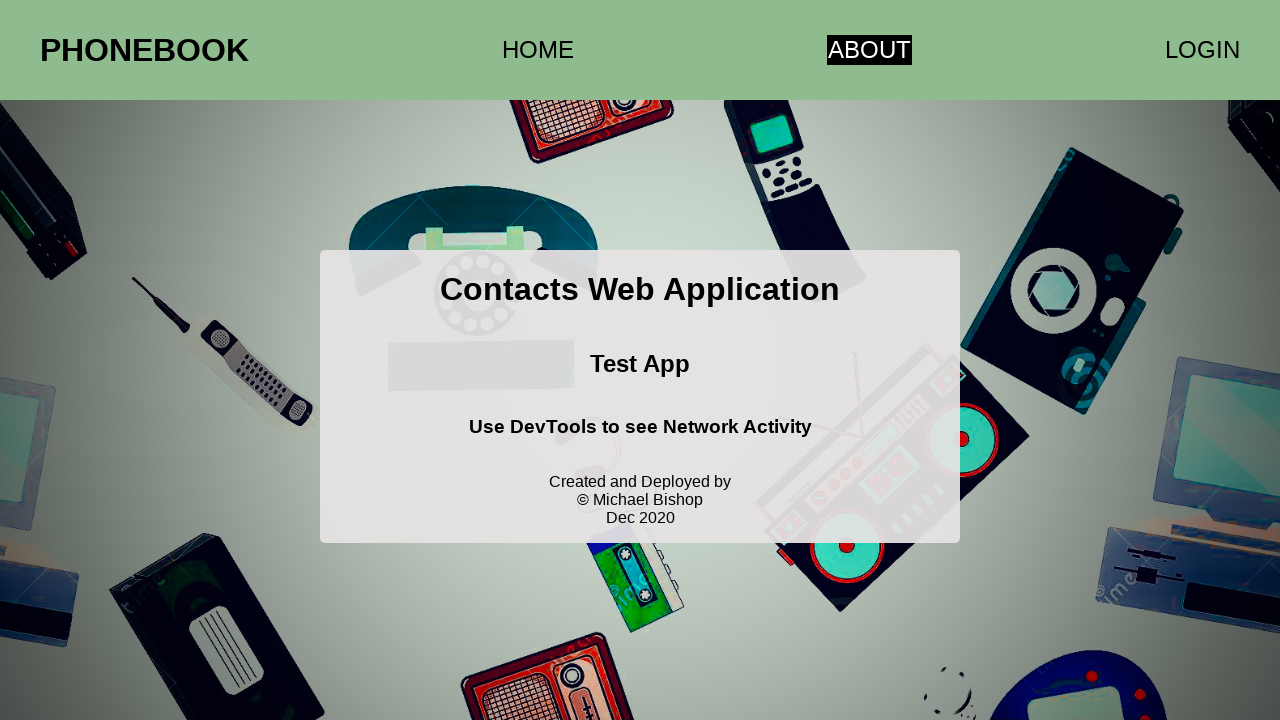

Clicked on the first anchor tag to navigate back to home at (538, 50) on a >> nth=0
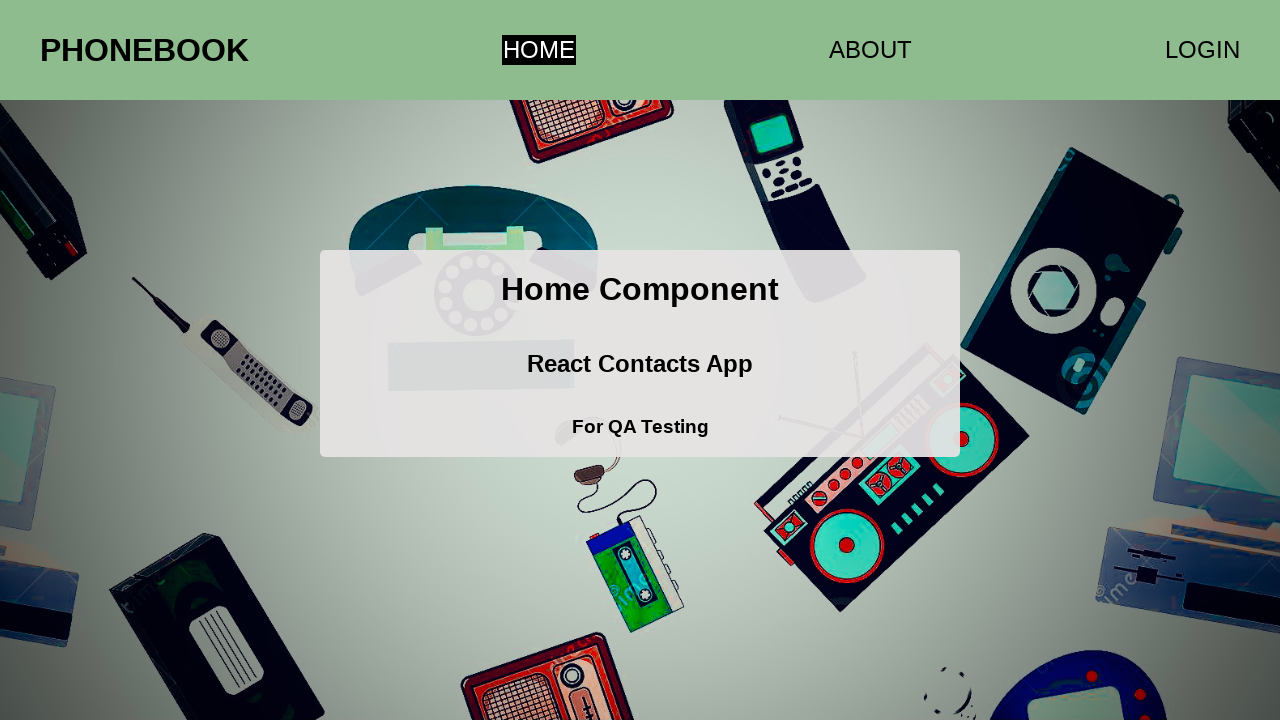

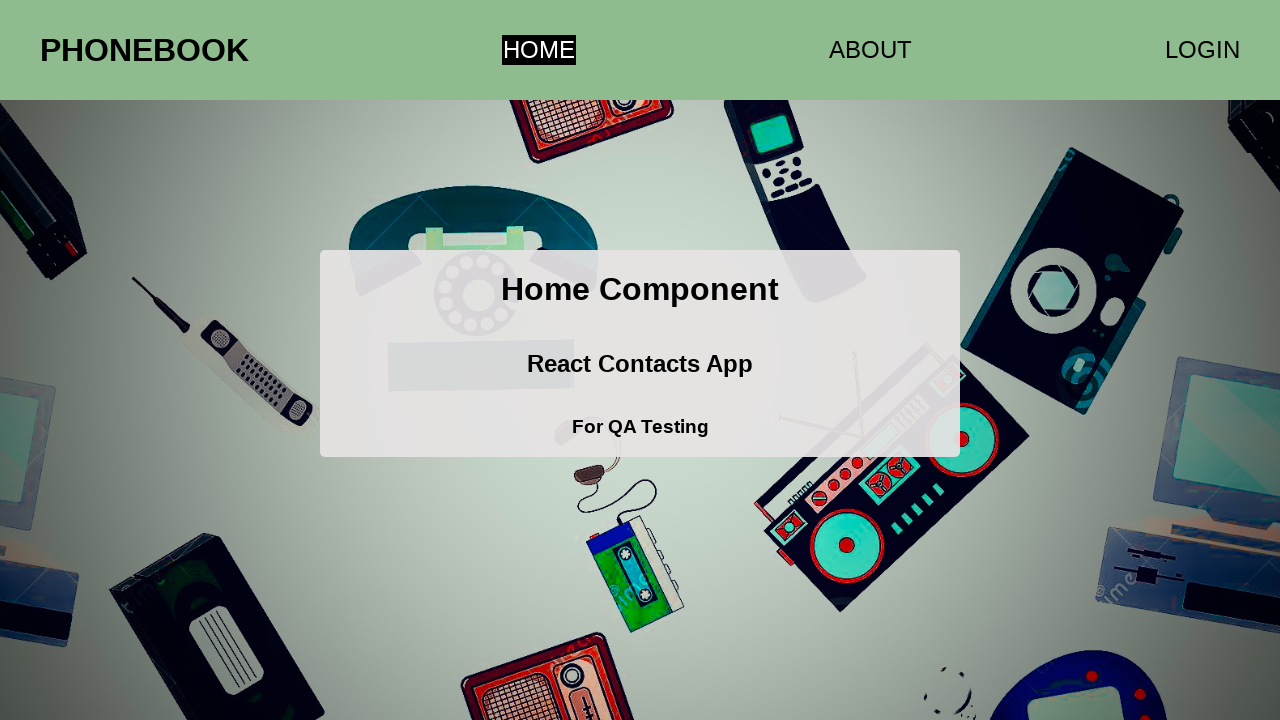